Navigates to the Guru99 Selenium tutorial page

Starting URL: https://www.guru99.com/selenium-tutorial.html

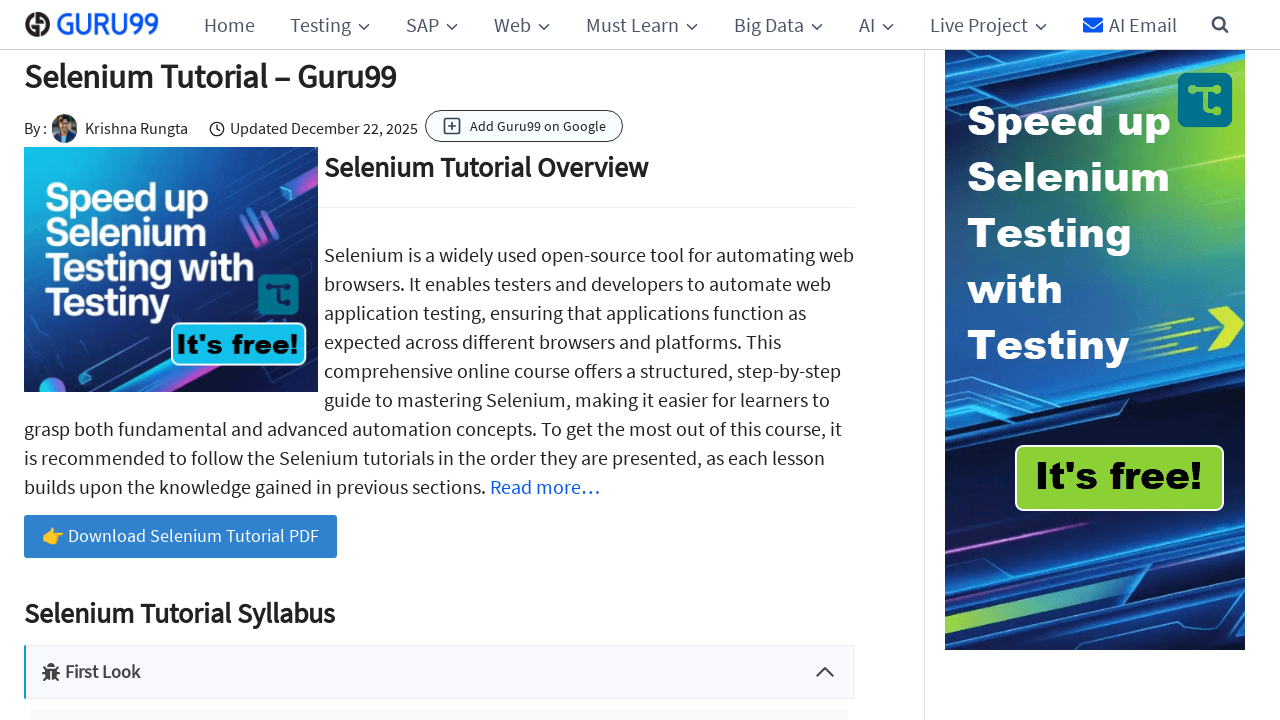

Navigated to Guru99 Selenium tutorial page
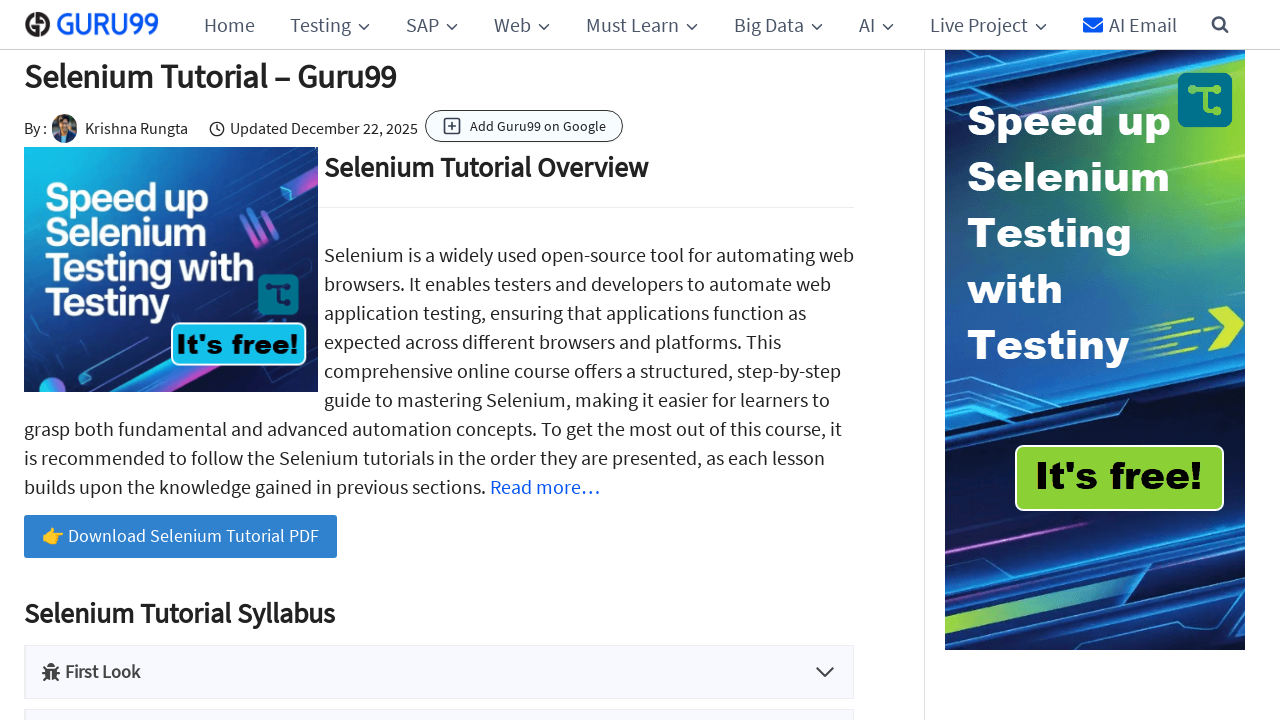

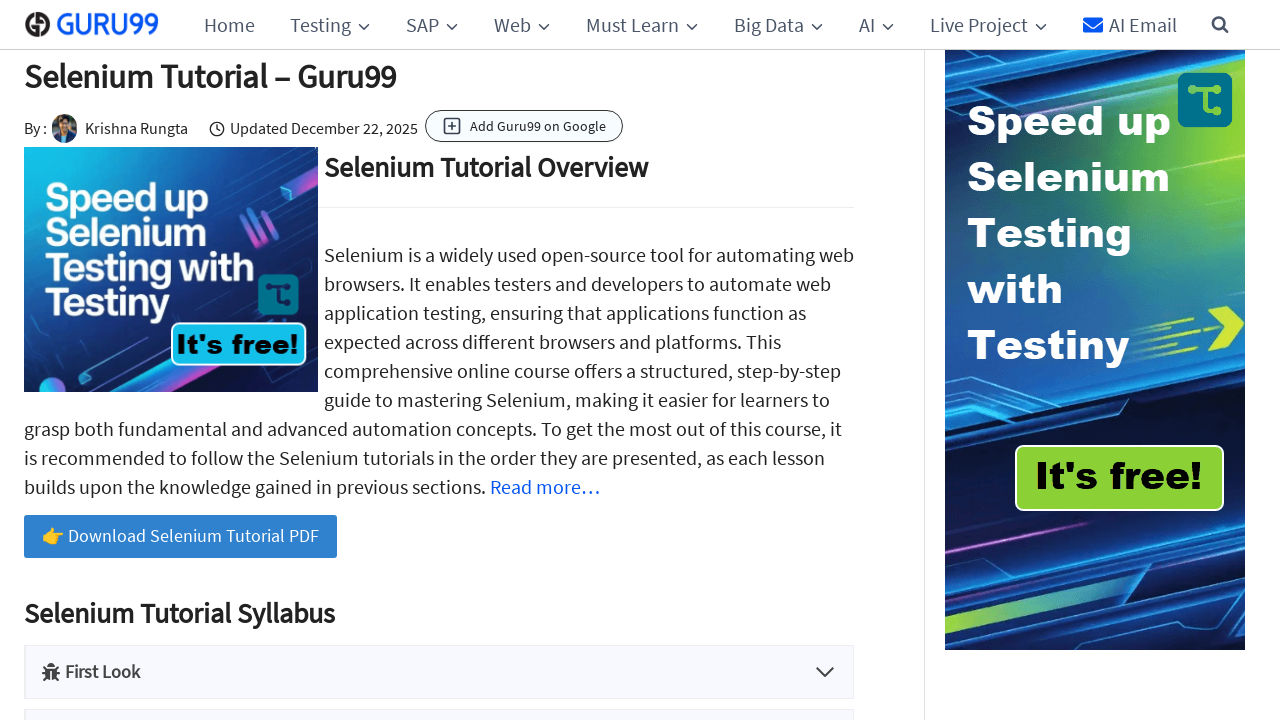